Handles frames using frame objects by URL, clicks buttons inside frames and nested frames.

Starting URL: https://leafground.com/frame.xhtml

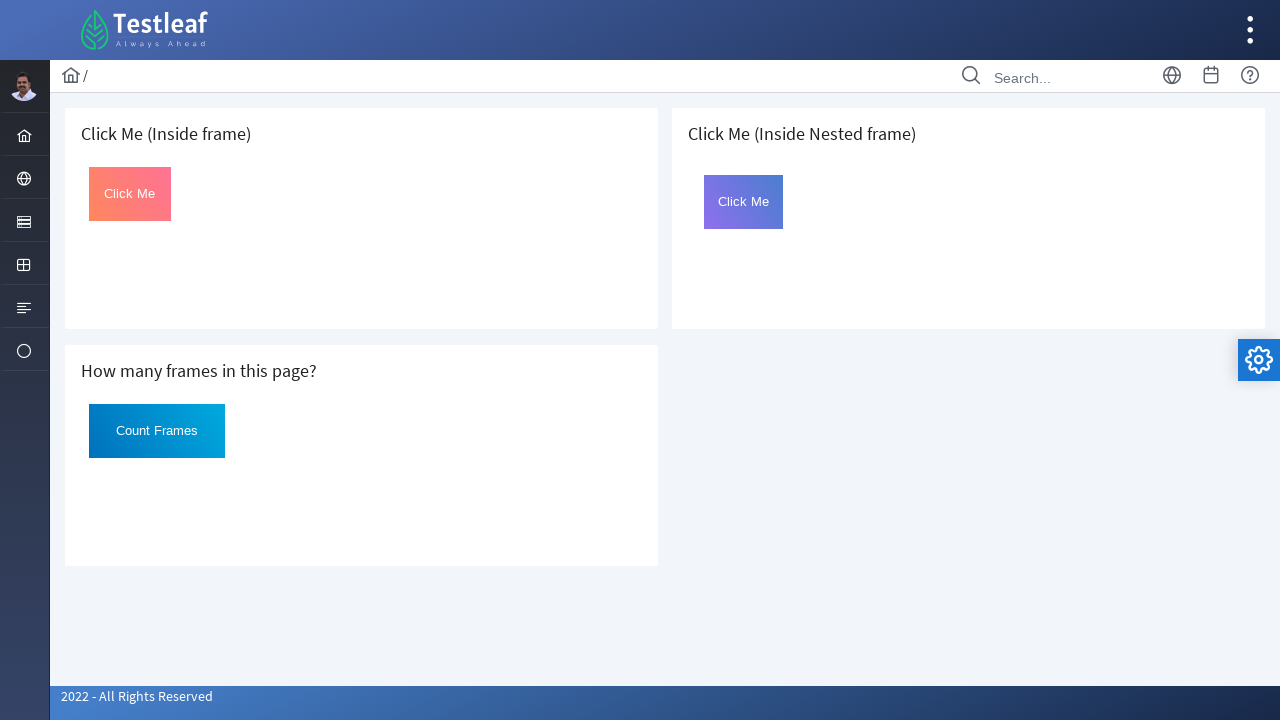

Retrieved frame by URL https://leafground.com/default.xhtml
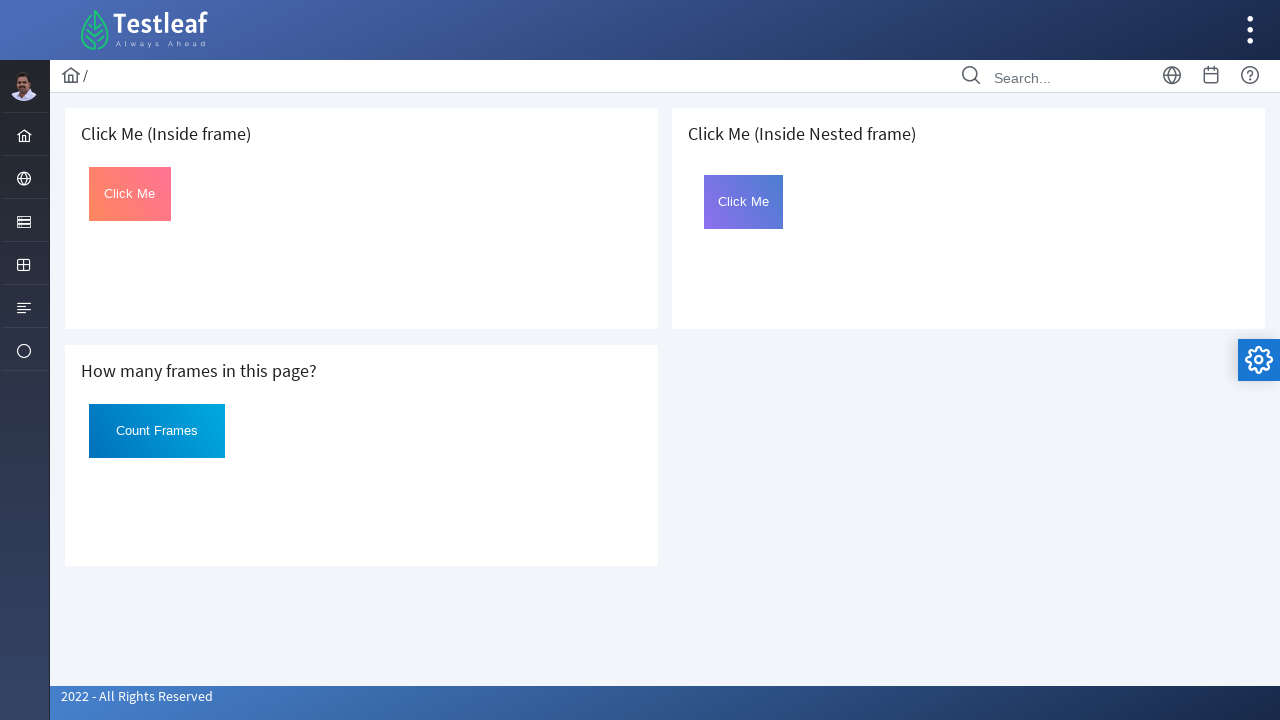

Clicked button with ID 'Click' inside the frame at (130, 194) on #Click
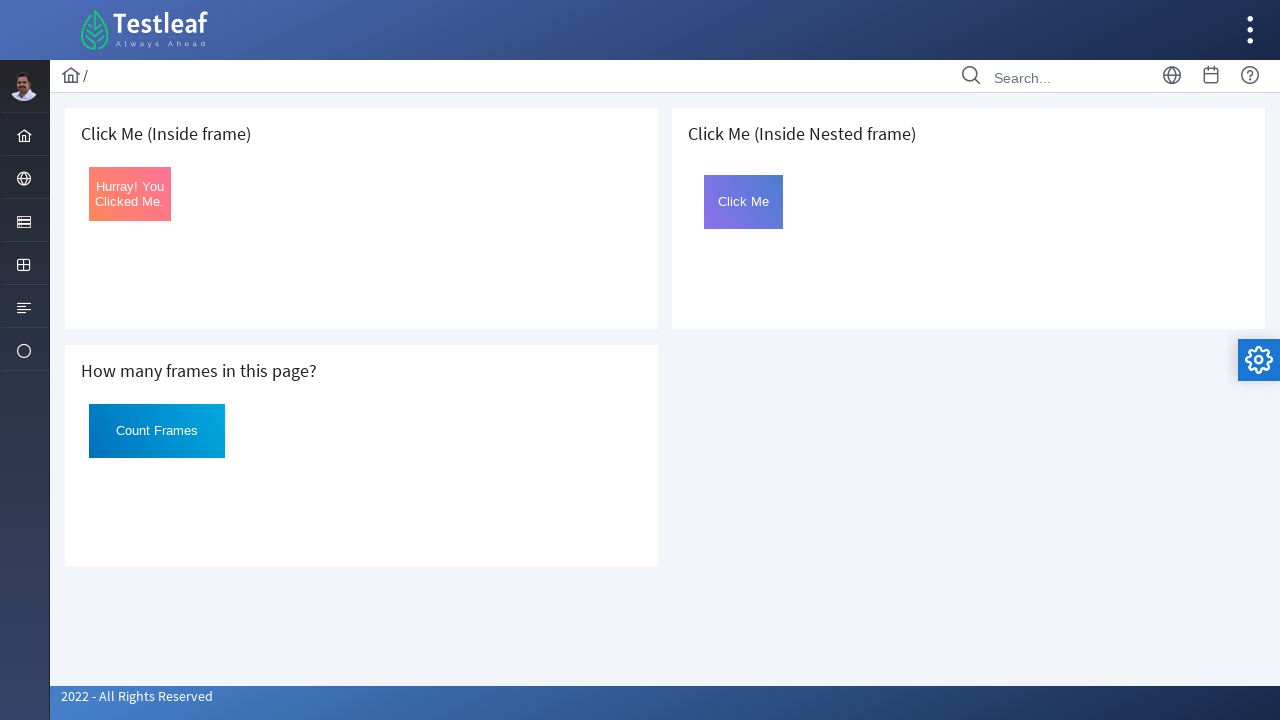

Retrieved outer frame by URL https://leafground.com/page.xhtml
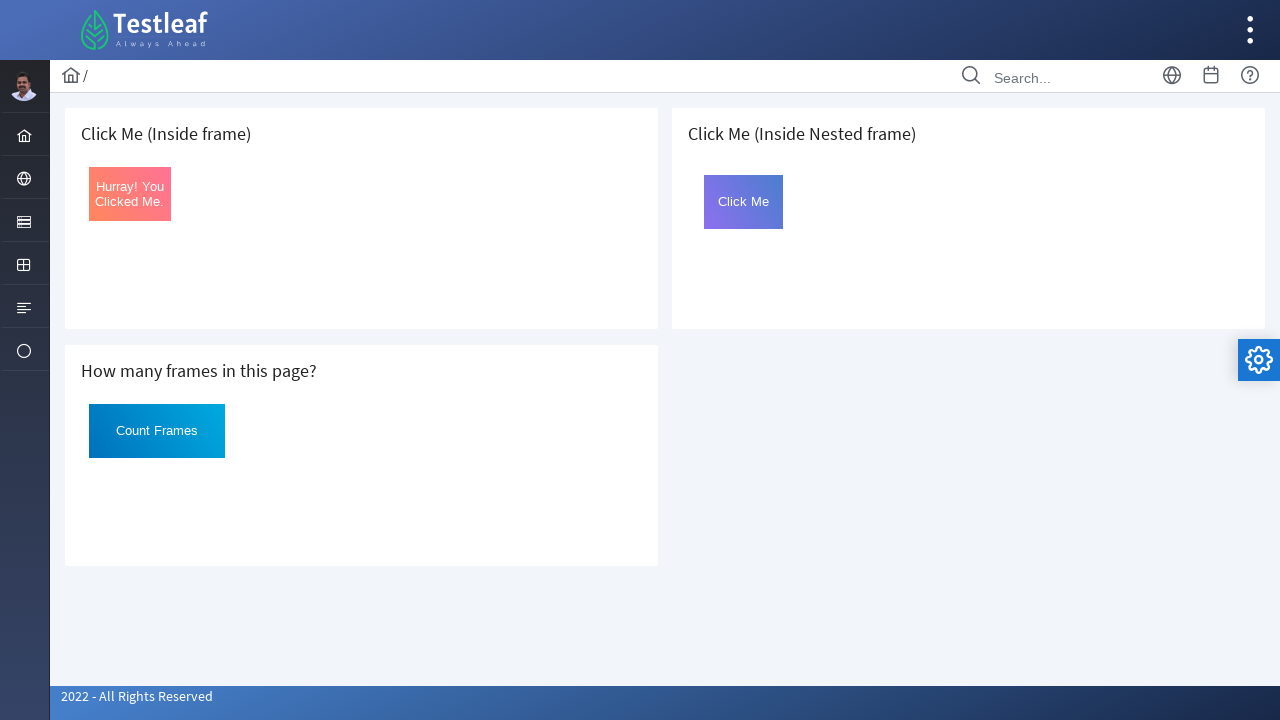

Extracted child frames from outer frame
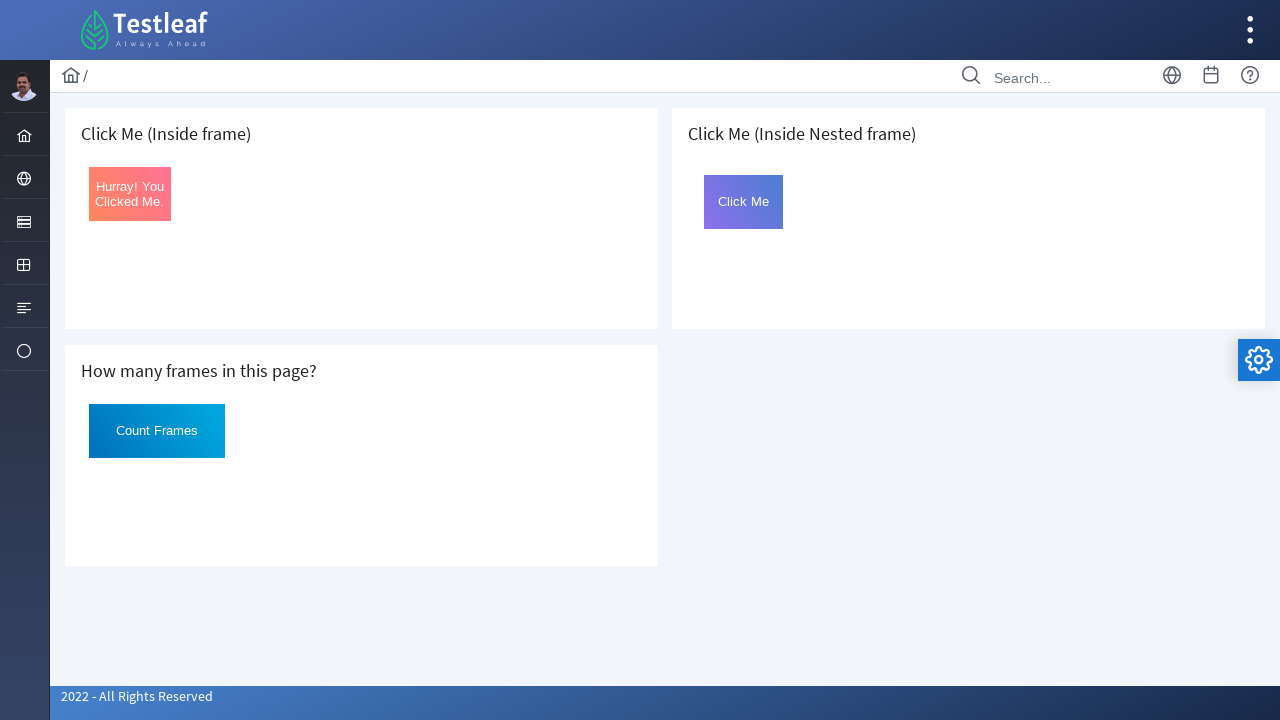

Located button with ID 'Click' in nested frame
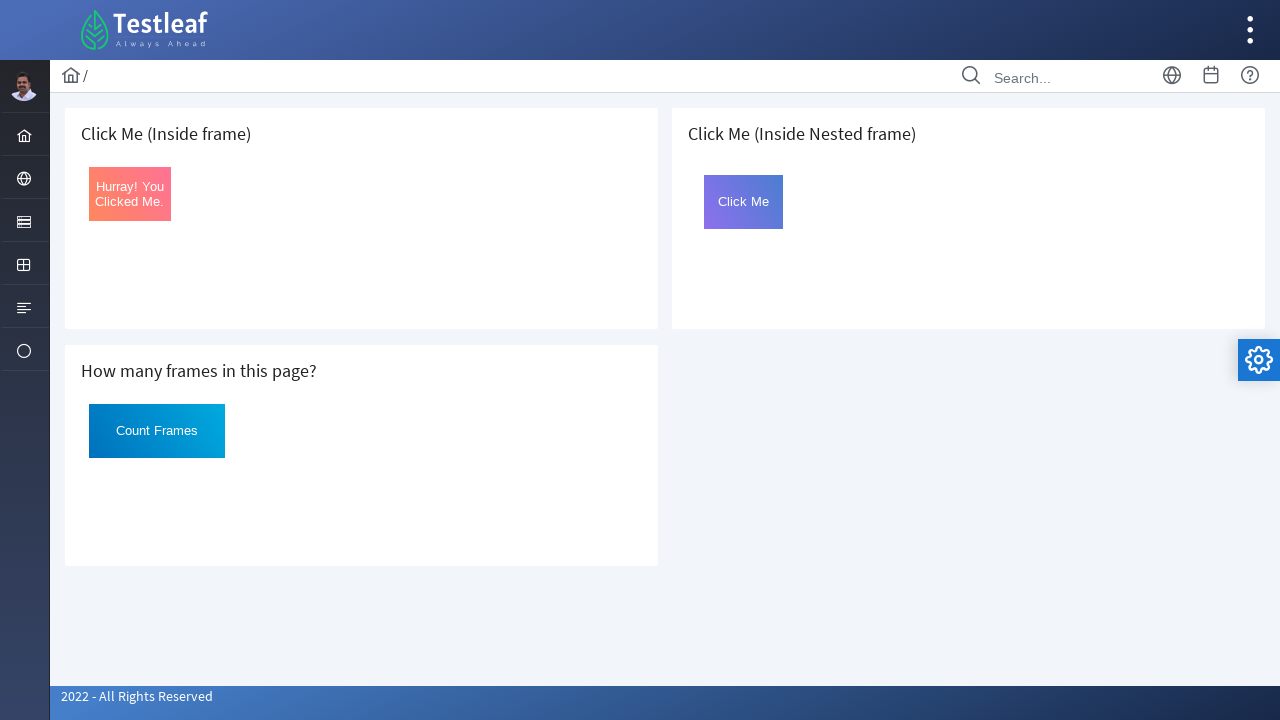

Clicked button with ID 'Click' inside the nested frame at (744, 202) on #Click
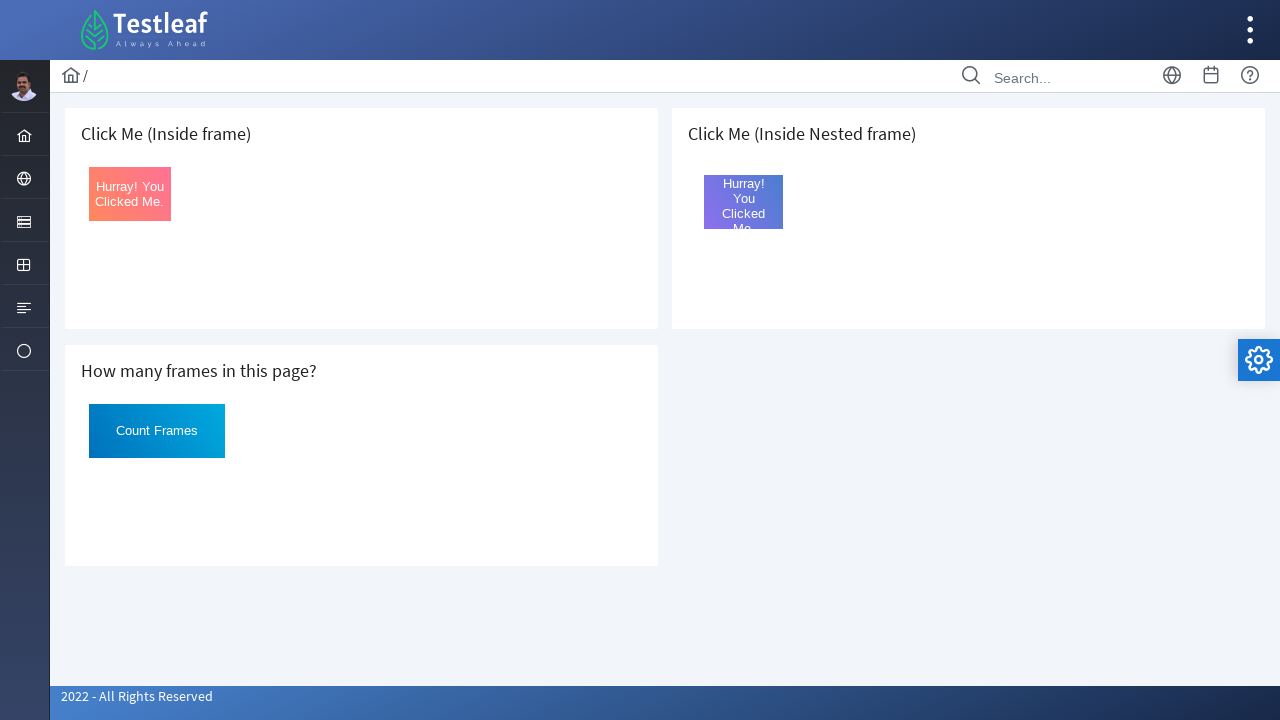

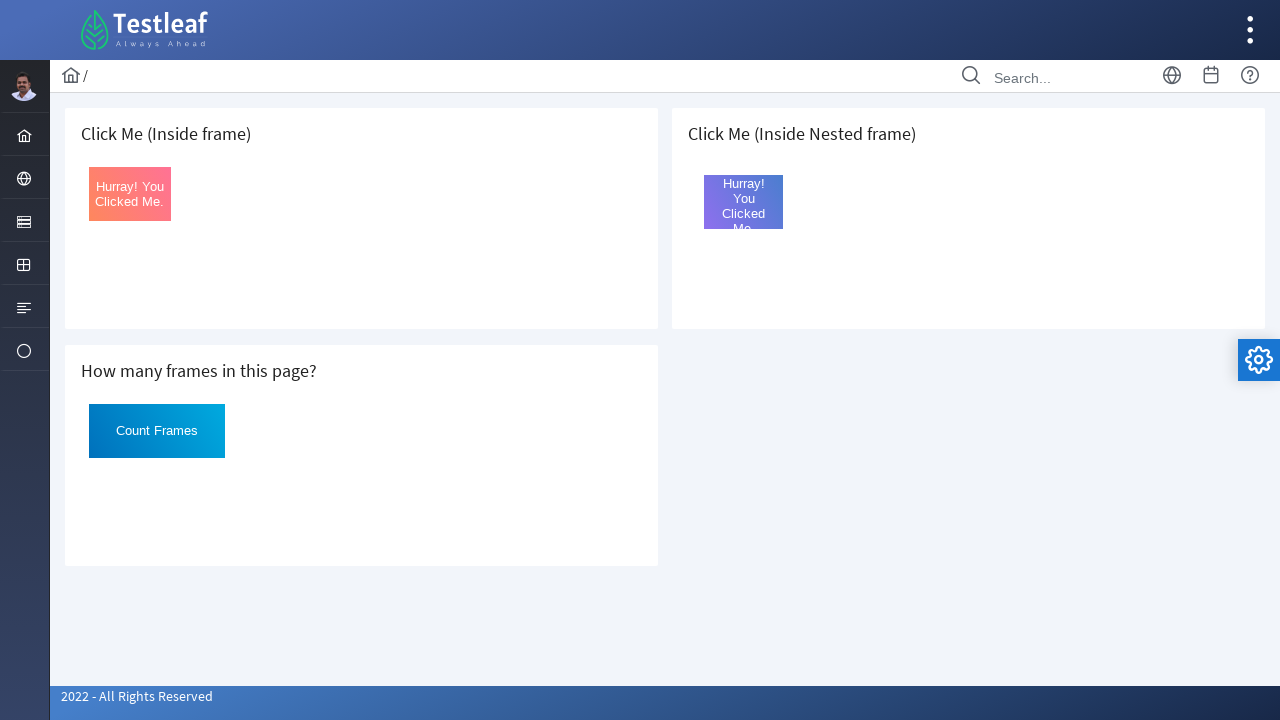